Tests a simple hello form by clicking on the username field, entering a name, clicking the submit button, and then clicking on the page body.

Starting URL: https://safatelli.github.io/tp-test-logiciel/assets/hello.html

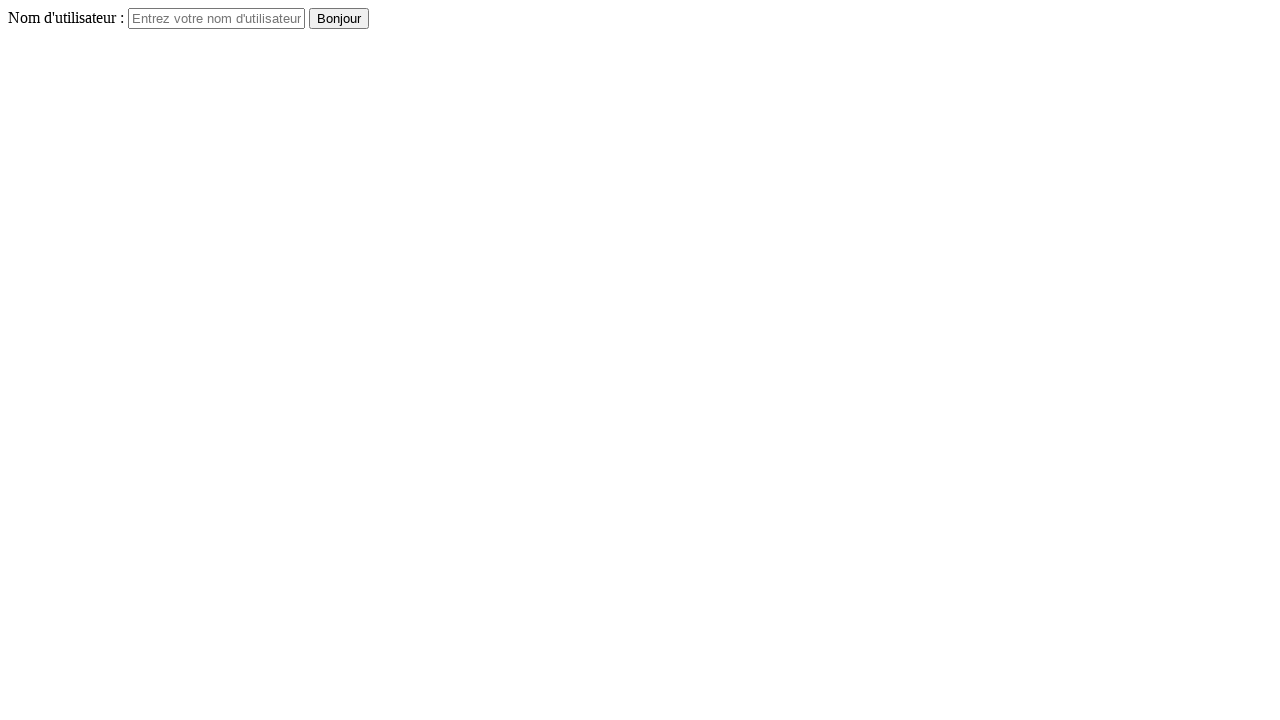

Clicked on the username input field at (216, 18) on #username
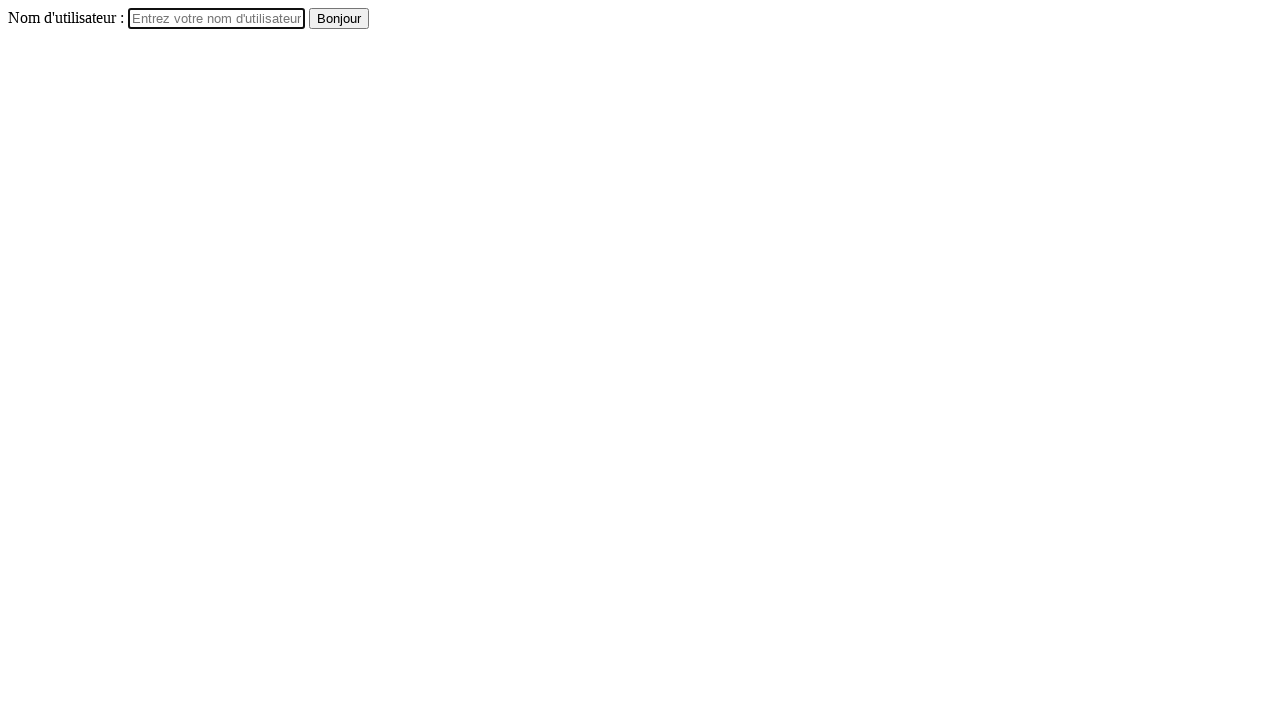

Entered 'Hmayda' in the username field on #username
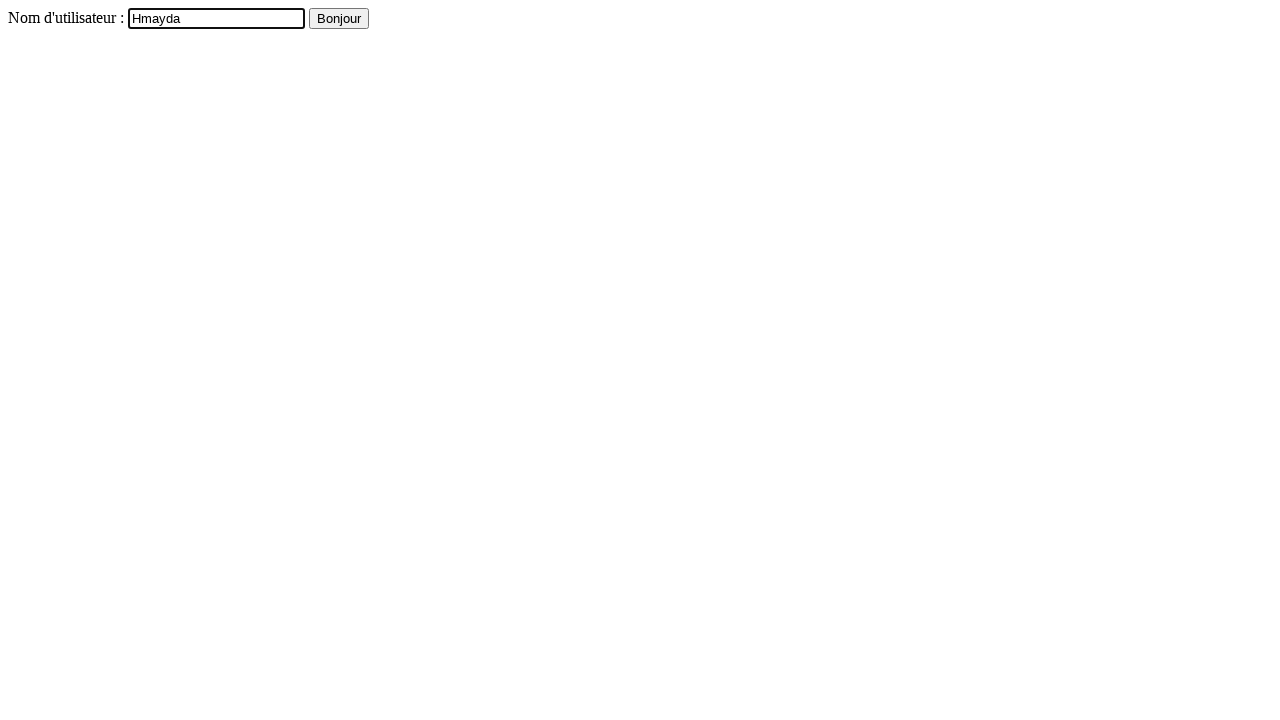

Clicked the submit button at (339, 18) on button
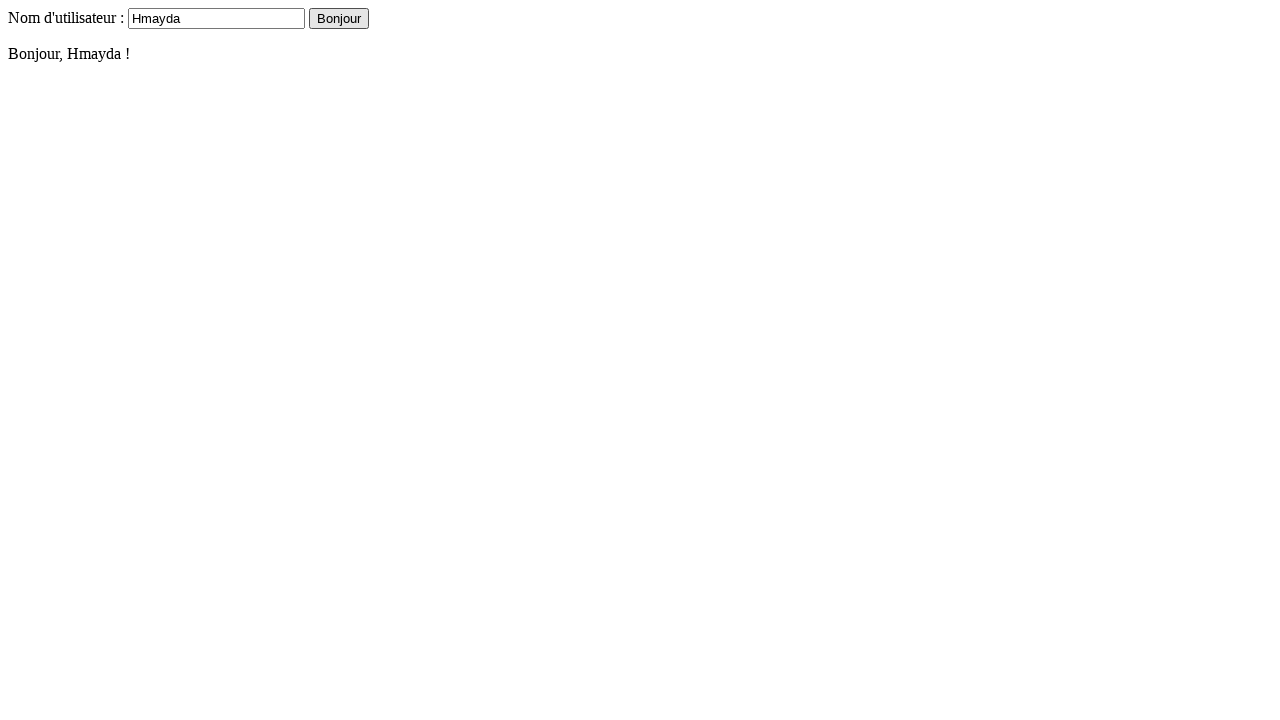

Clicked on the page body at (640, 40) on html
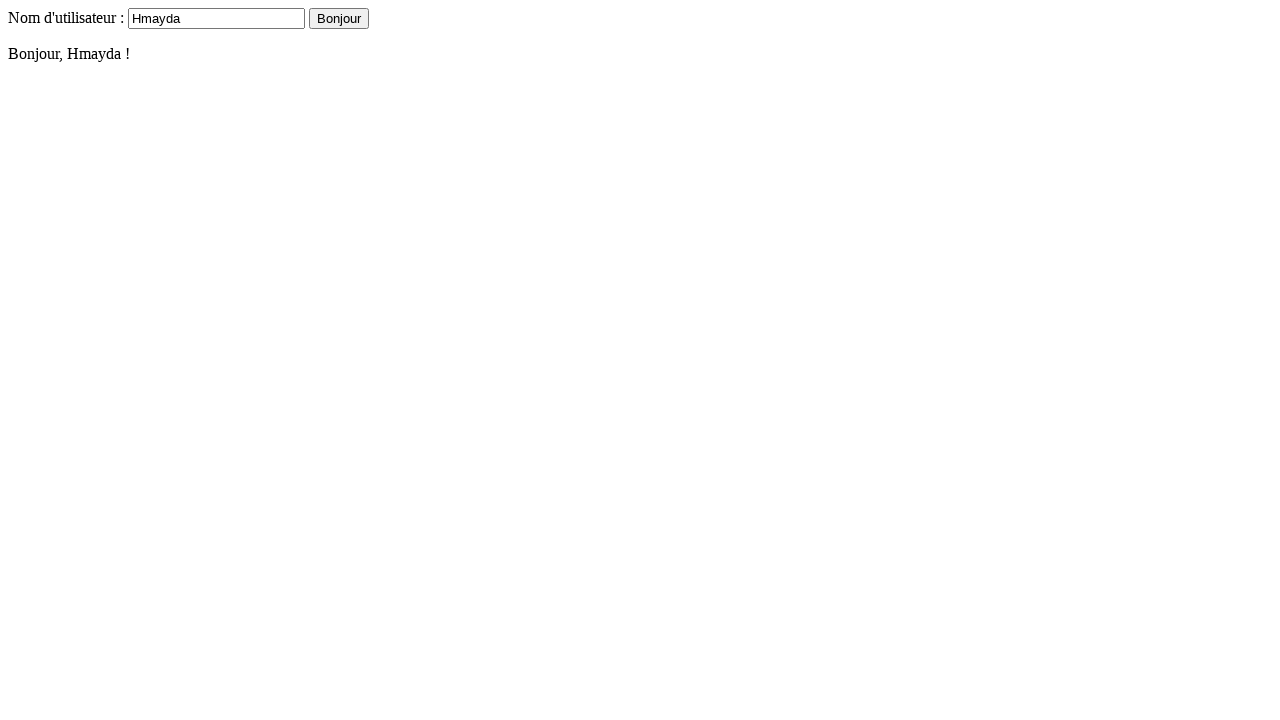

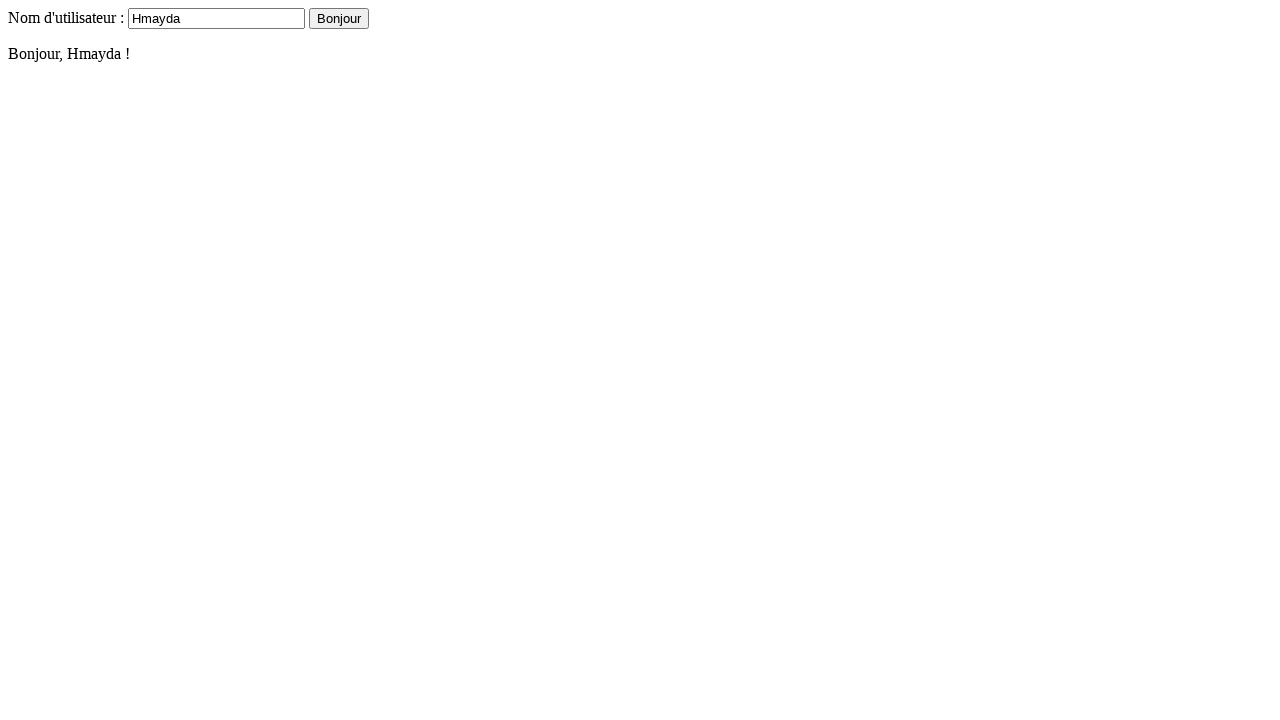